Navigates to Swiggy food delivery website and clicks on the "About us" link using partial link text matching

Starting URL: https://www.swiggy.com

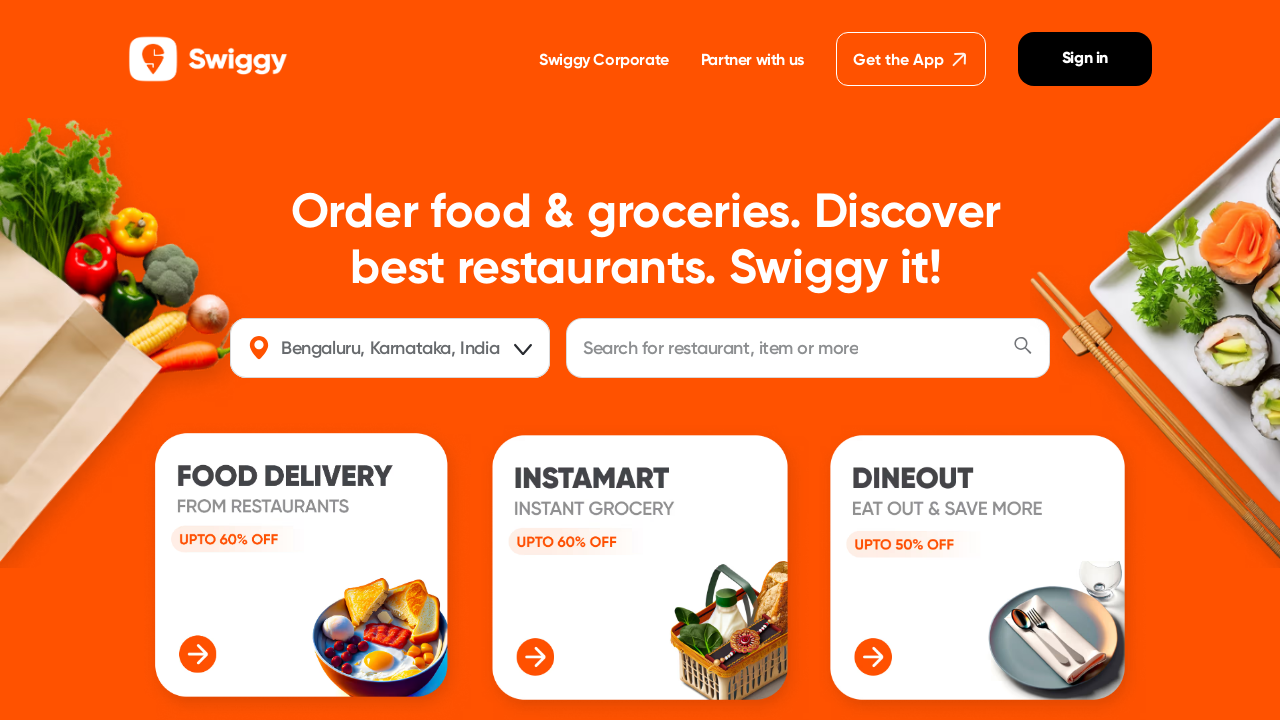

Waited for links to be available on the page
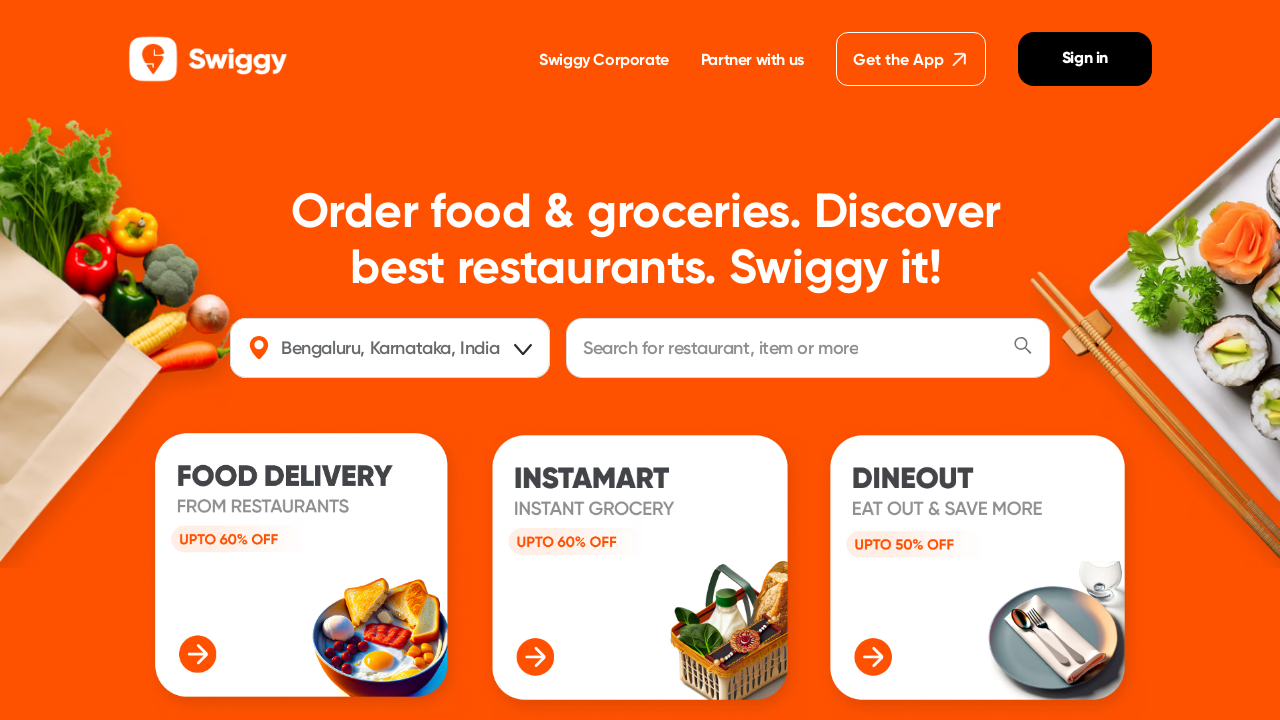

Clicked on the 'About us' link using partial text matching at (495, 361) on a:has-text('Abo')
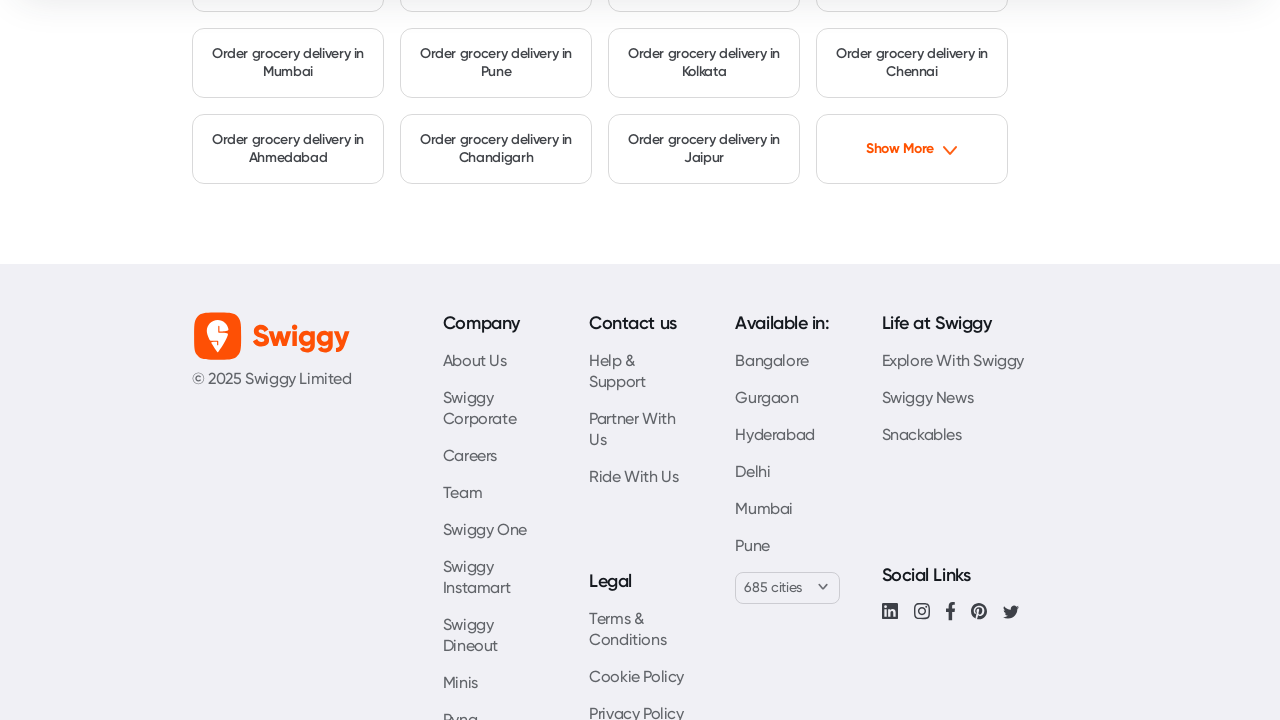

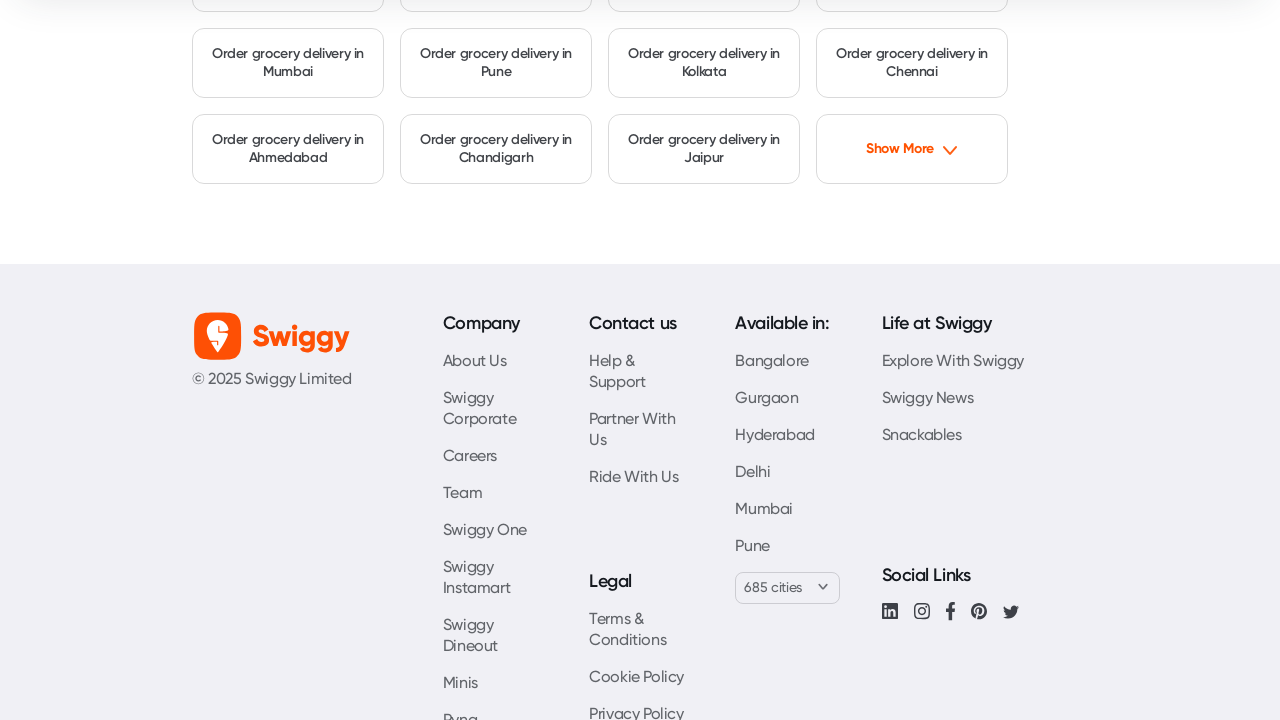